Tests the Playwright homepage by verifying the page title contains "Playwright", checking the "Get started" link points to the intro page, and clicking through to verify navigation.

Starting URL: https://playwright.dev/

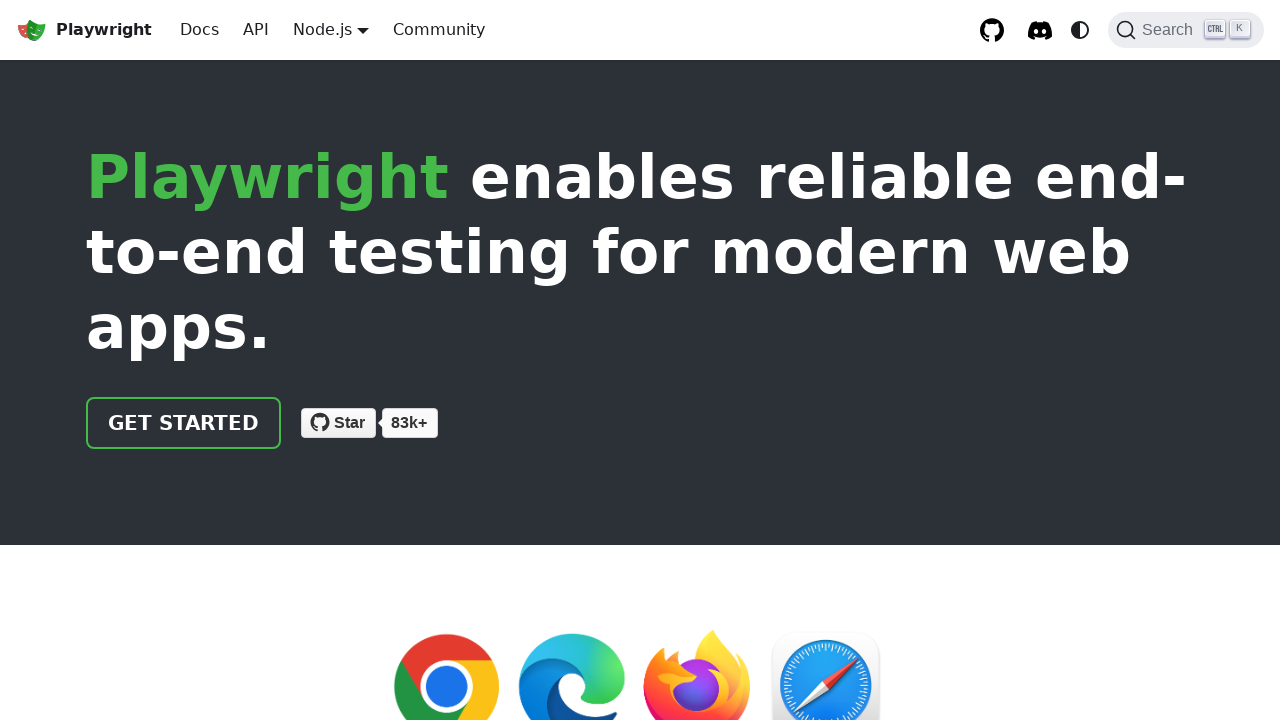

Verified page title contains 'Playwright'
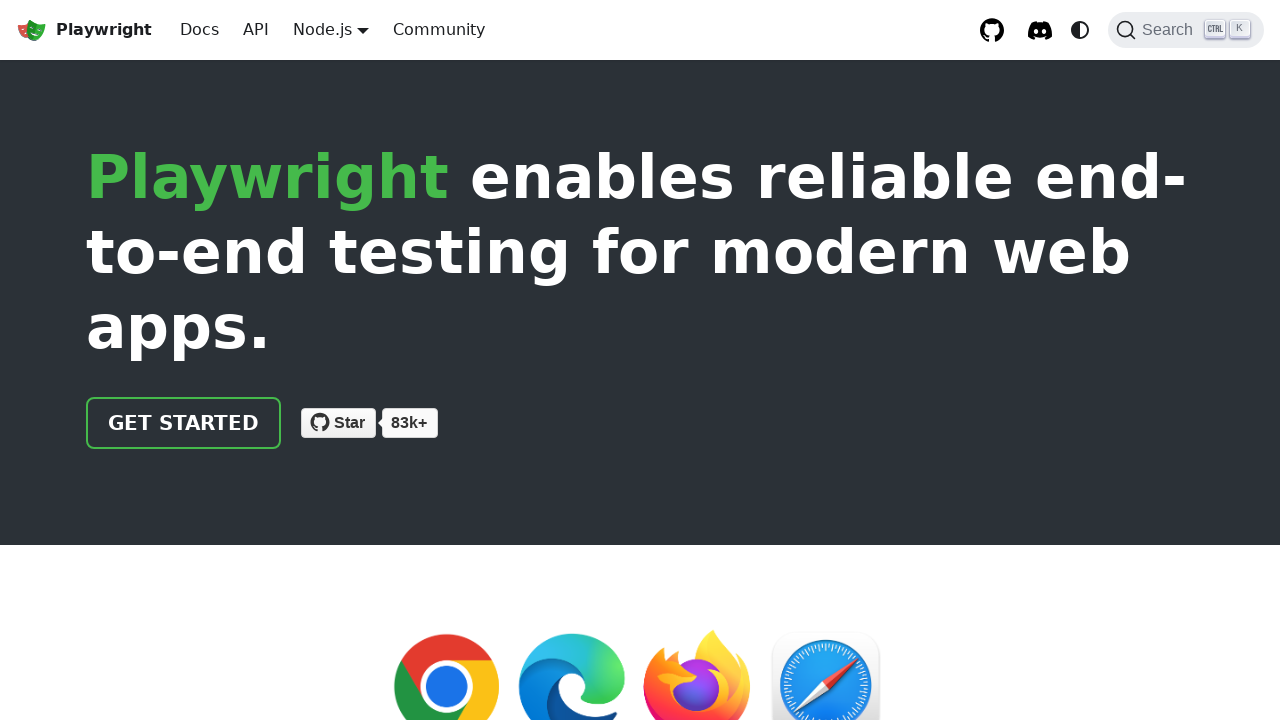

Located 'Get started' link
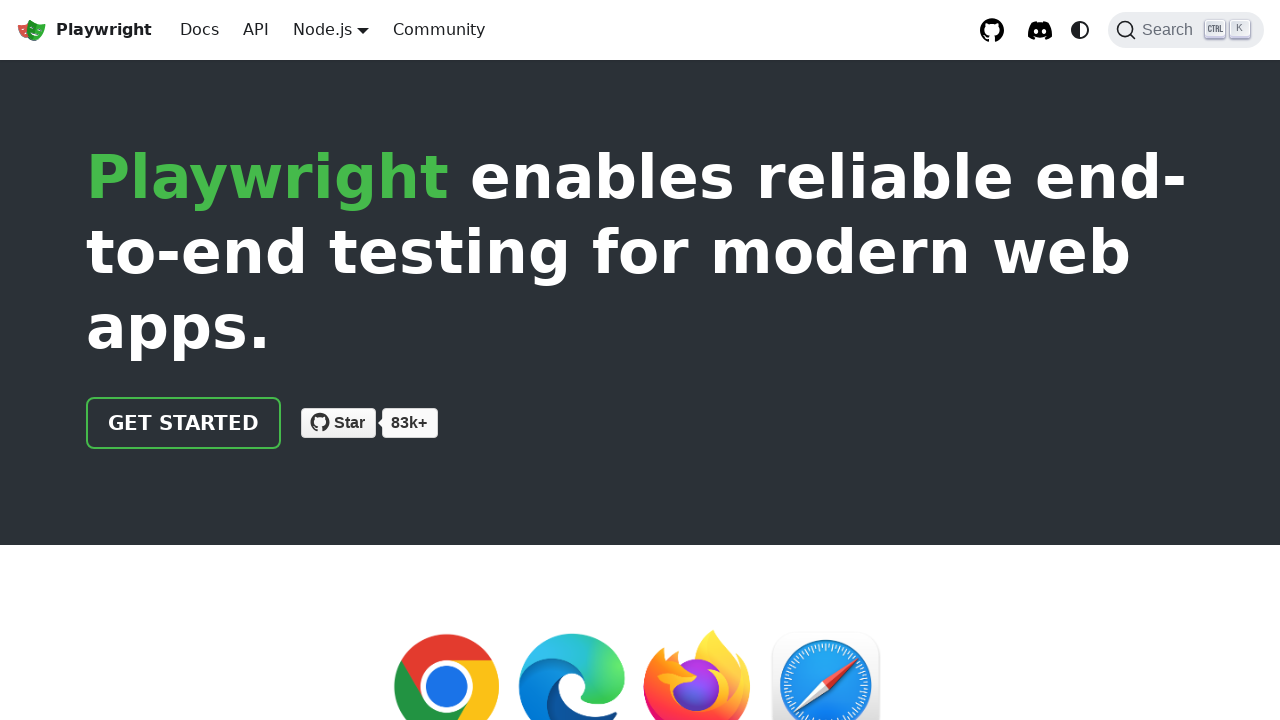

Verified 'Get started' link href points to '/docs/intro'
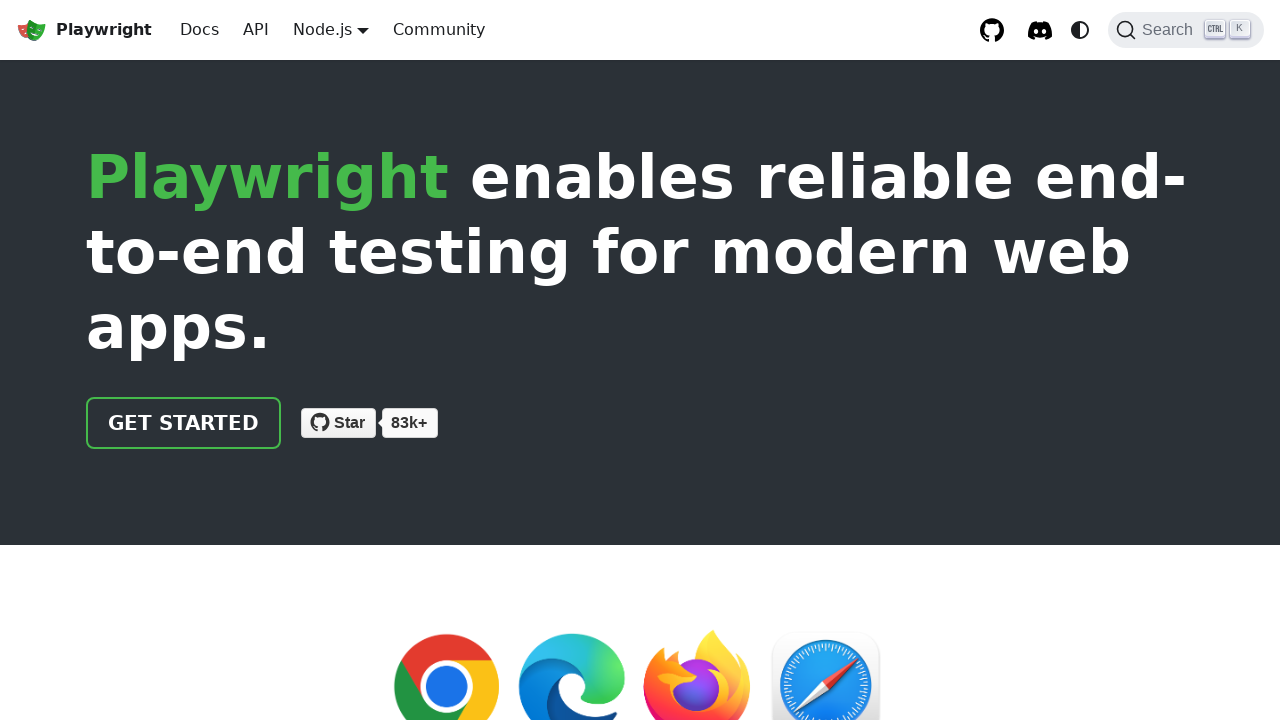

Clicked 'Get started' link at (184, 423) on internal:role=link[name="Get started"i]
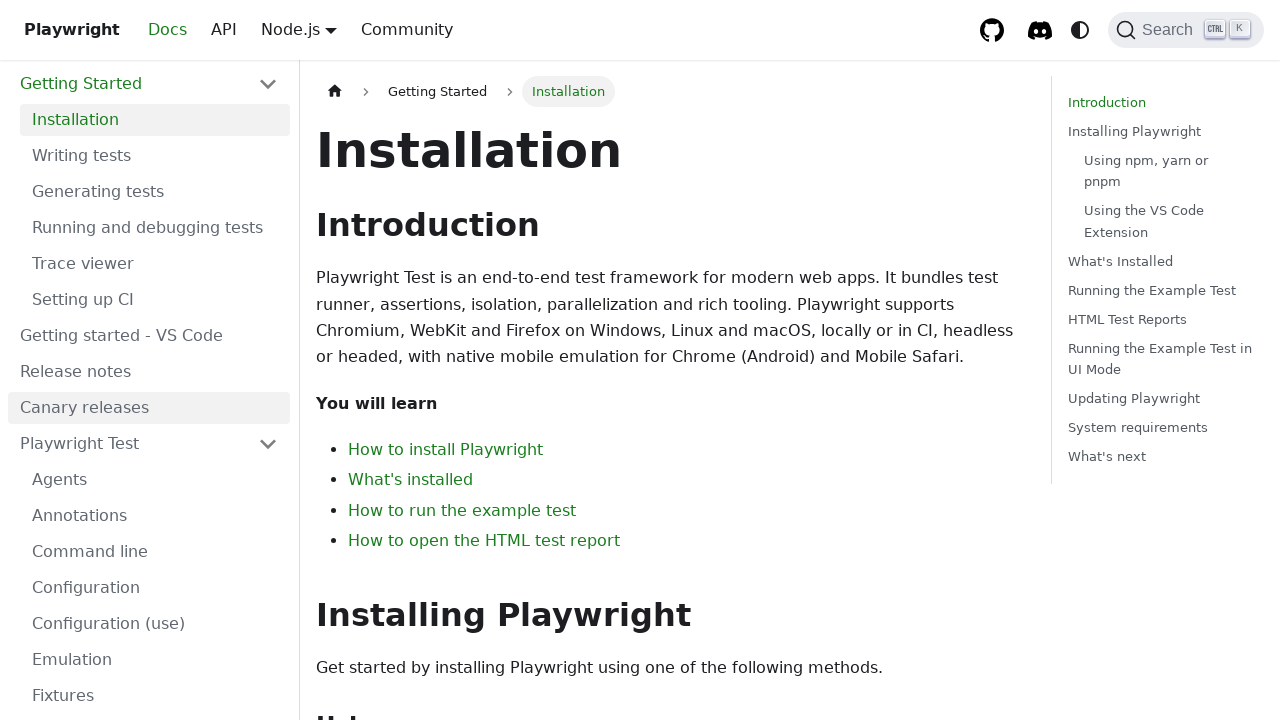

Navigated to intro page and URL confirmed
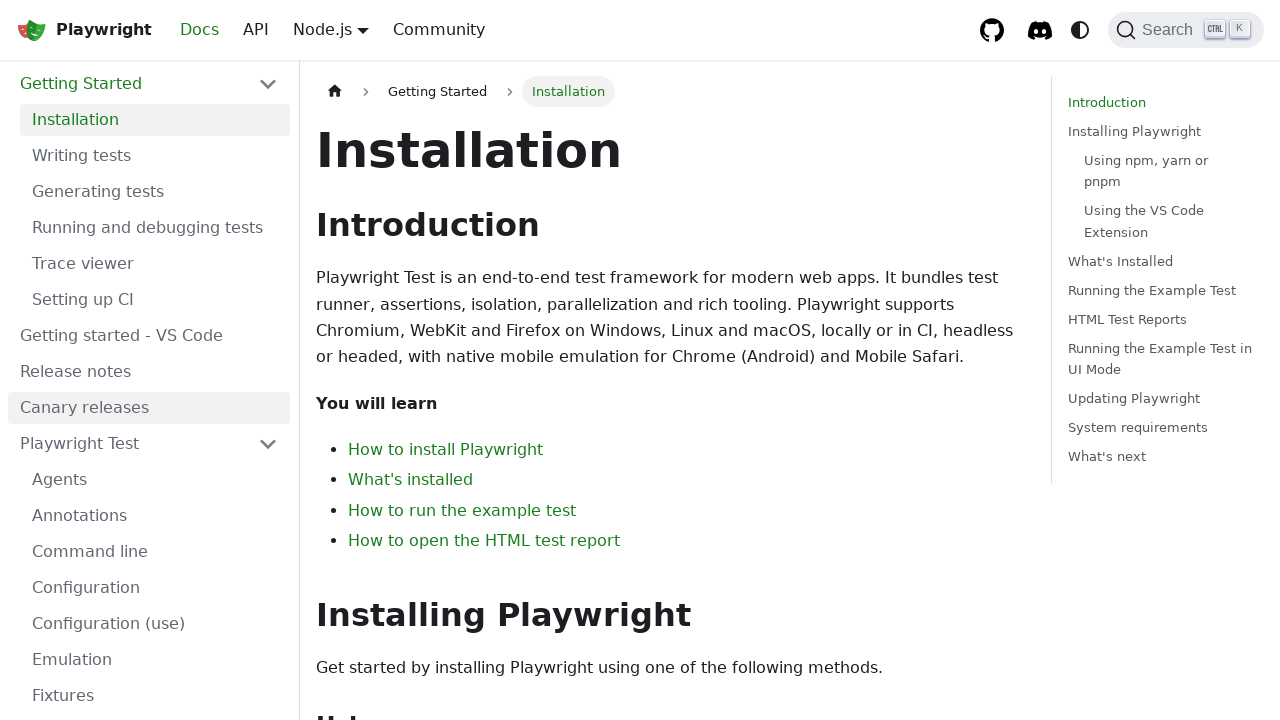

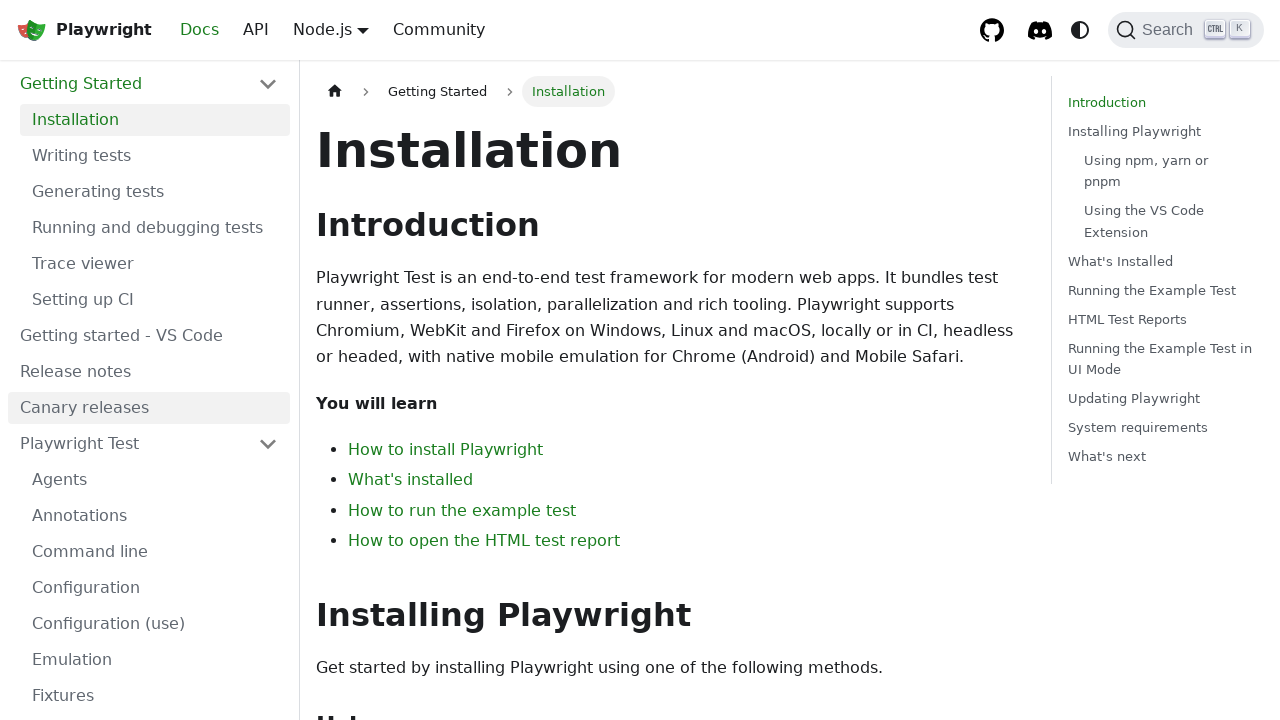